Tests that the Cloudflare Proxy Integration Manual page loads and displays a visitorId in the pre element

Starting URL: https://experiments.martinmakarsky.com/fingerprint-pro-cloudflare-manual

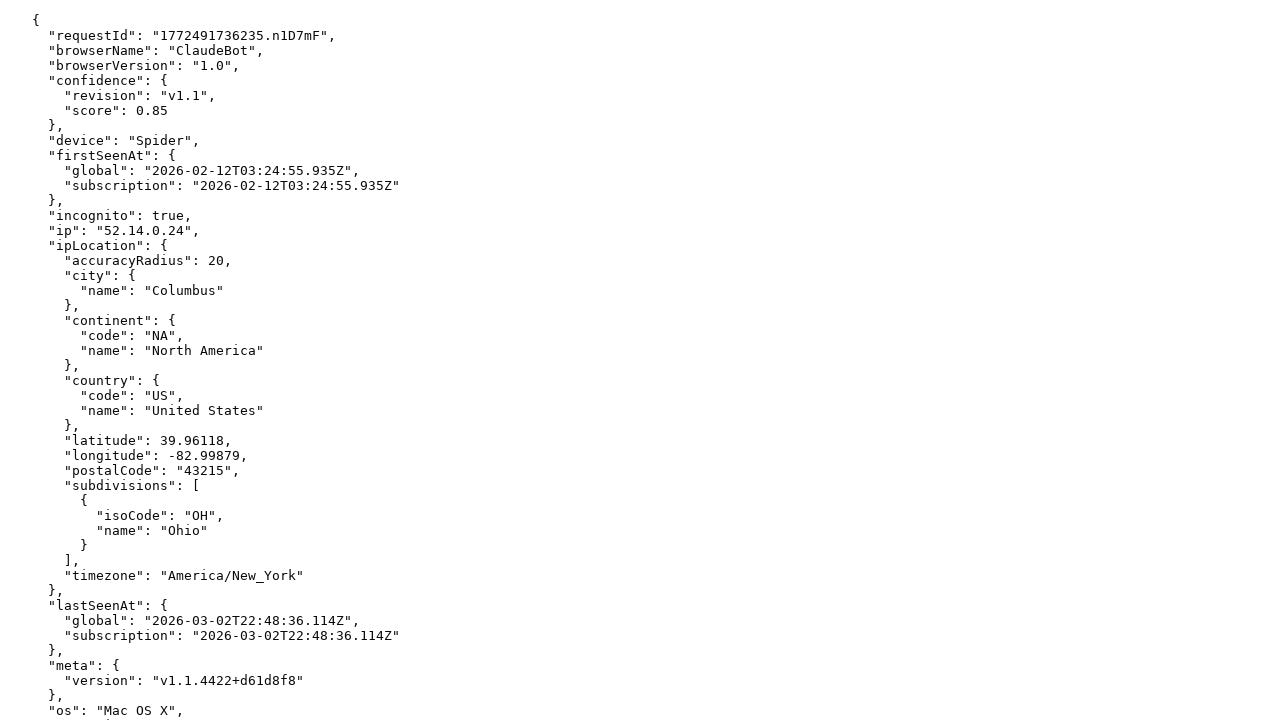

Navigated to Cloudflare Proxy Integration Manual page
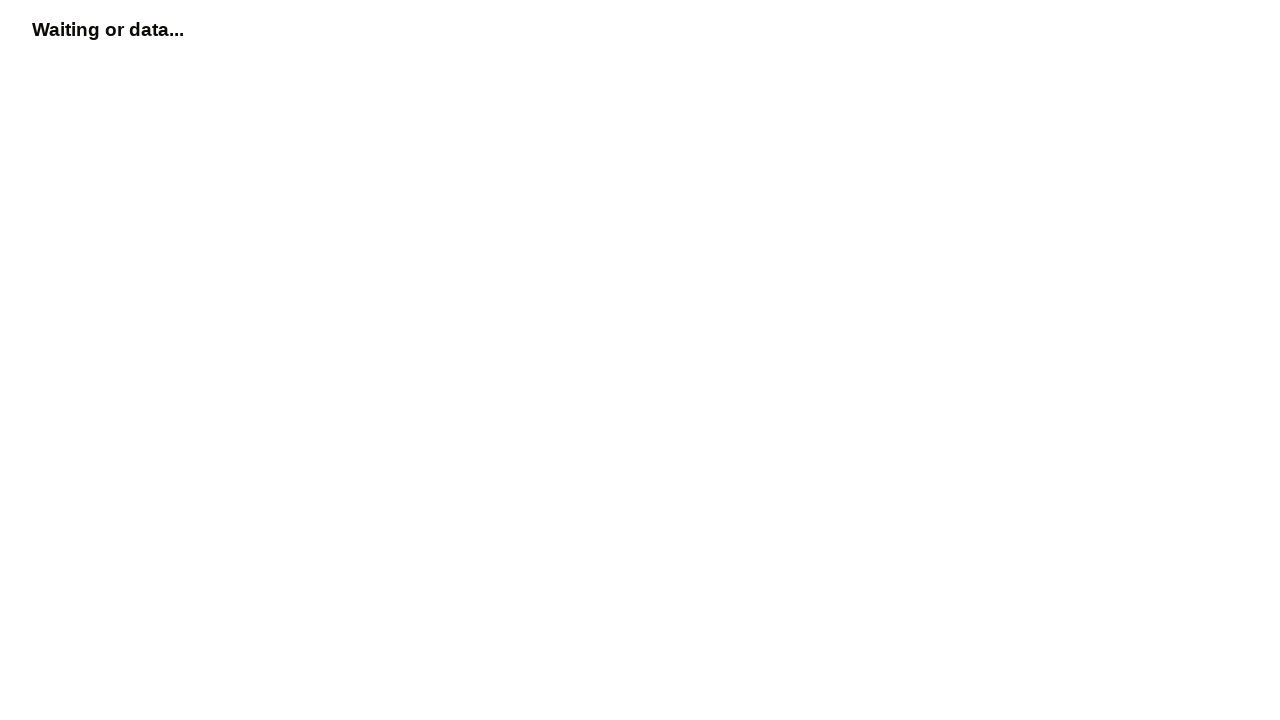

Pre element with visitor data loaded
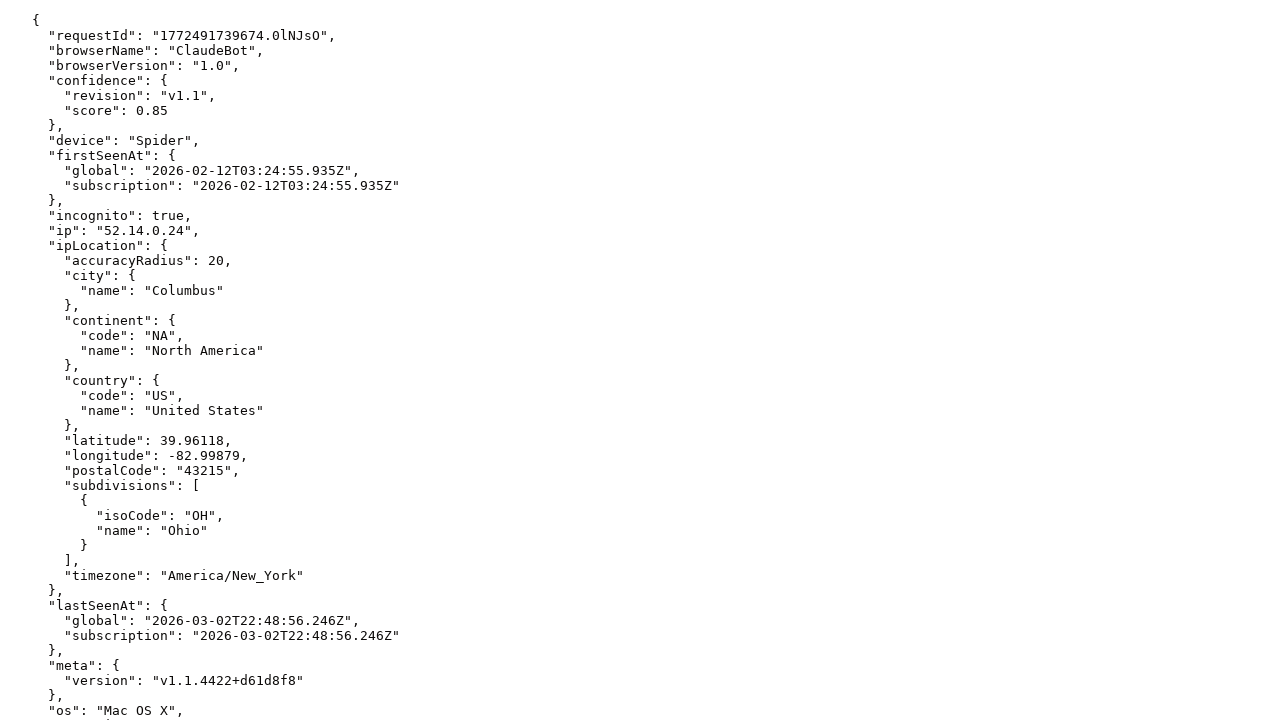

Retrieved text content from pre element
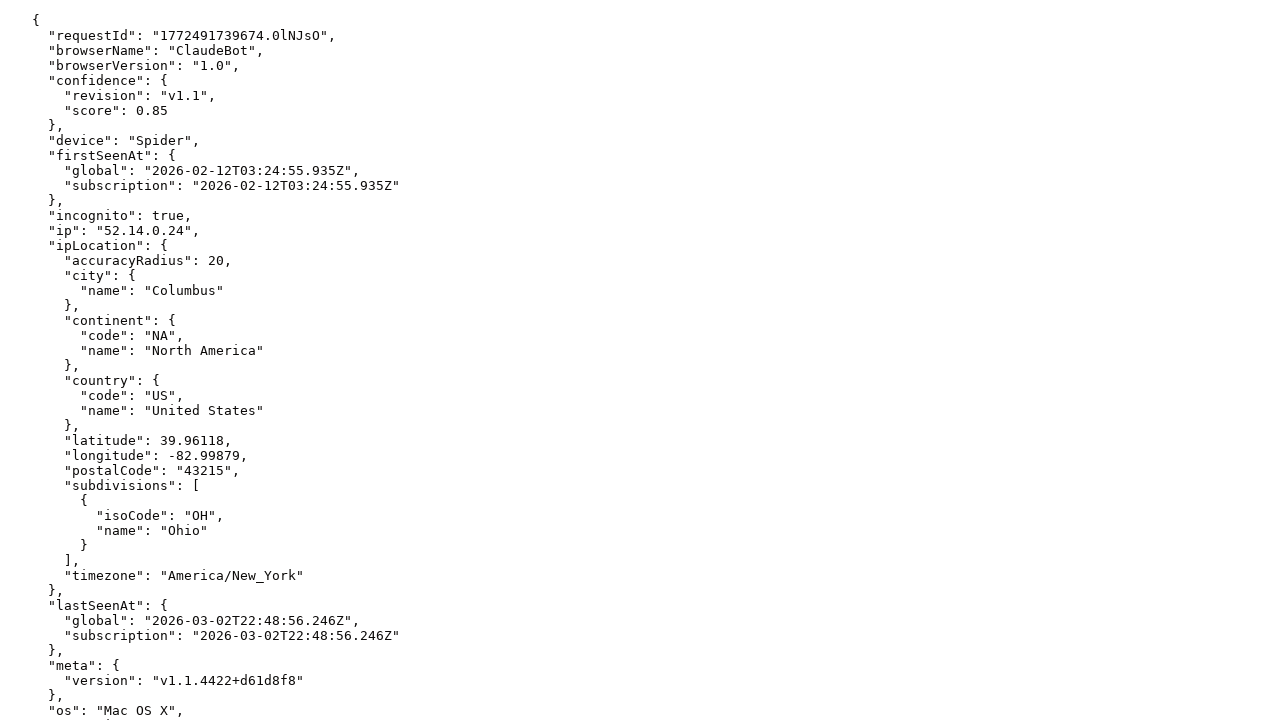

Verified that visitorId is present in the pre element
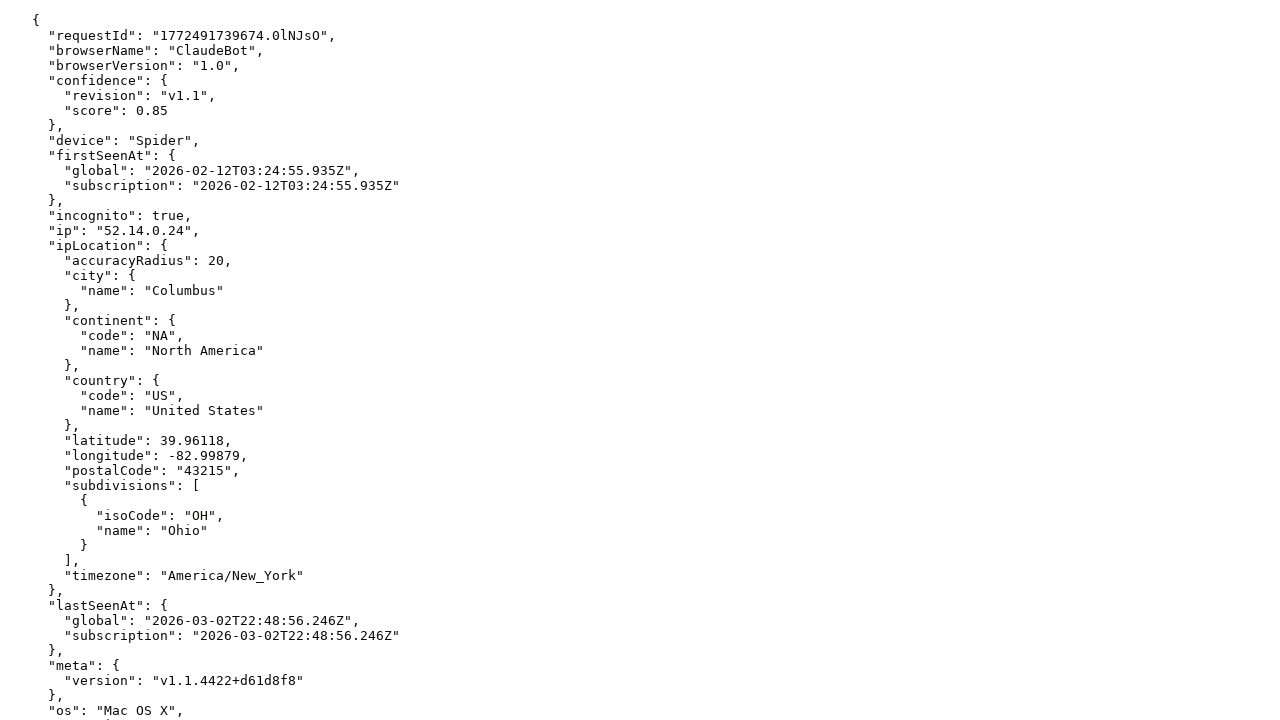

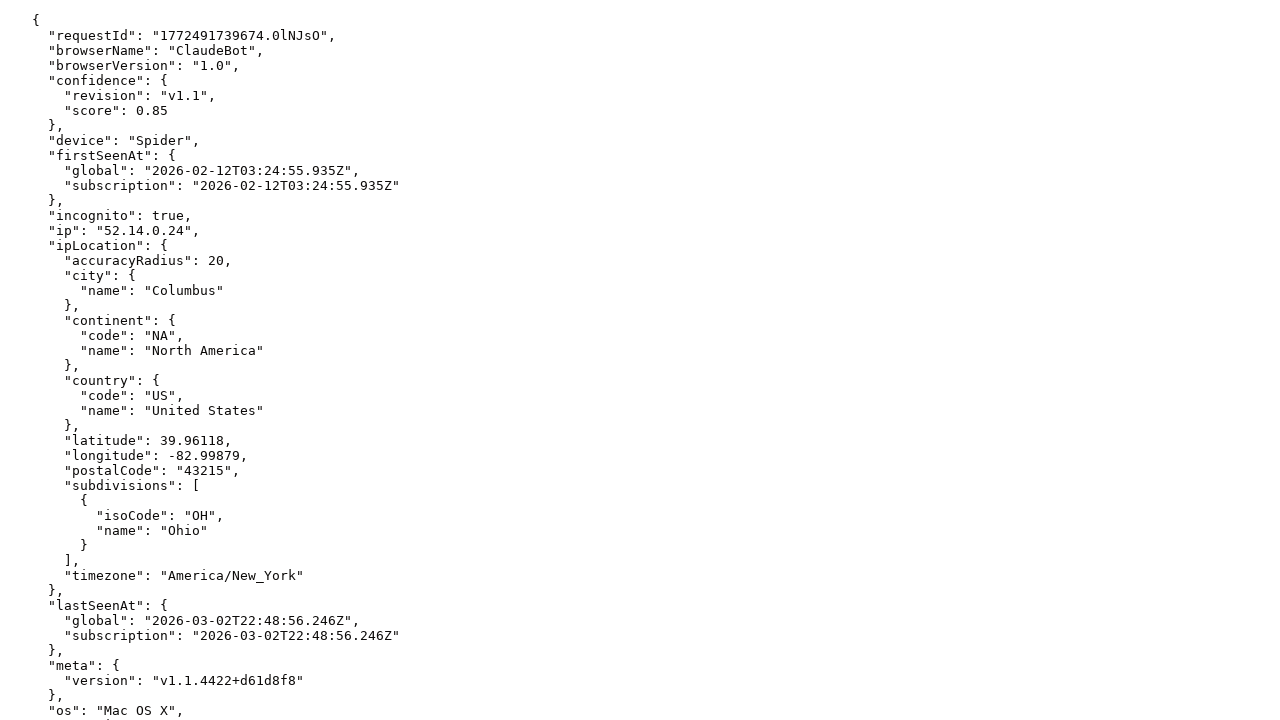